Tests that clicking clear completed removes completed items from the list

Starting URL: https://demo.playwright.dev/todomvc

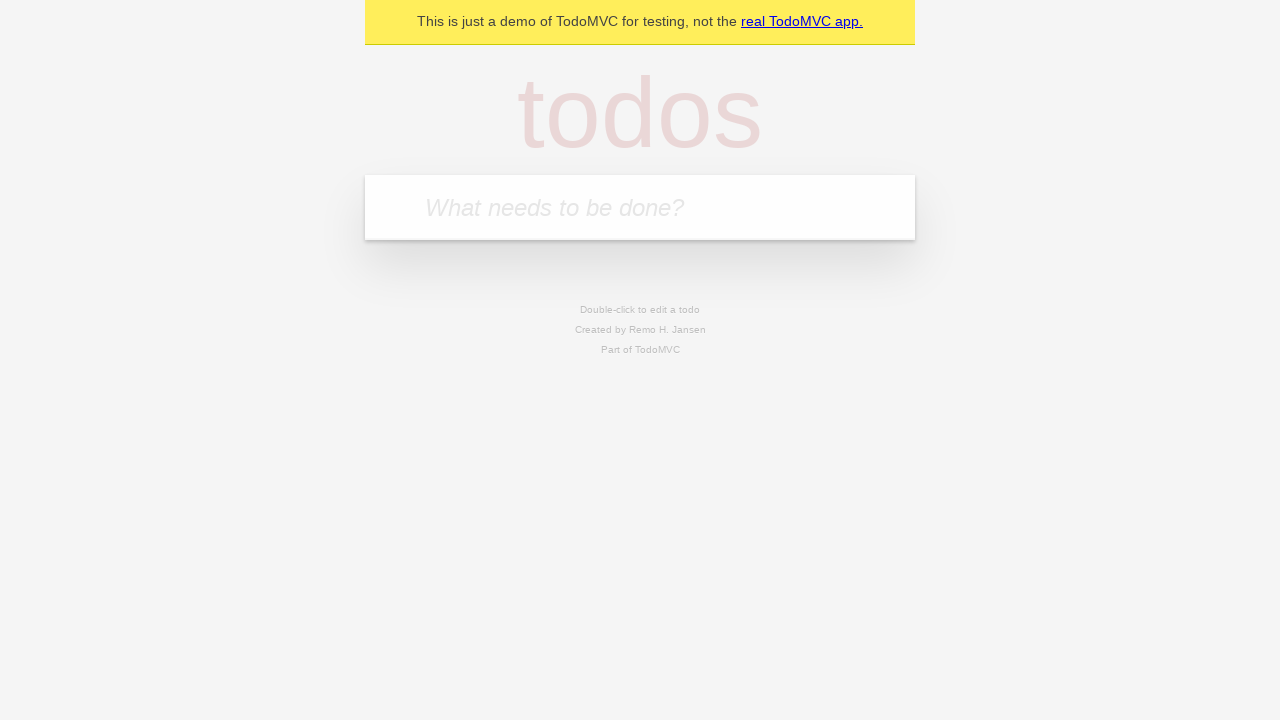

Filled first todo input with 'buy some cheese' on .new-todo
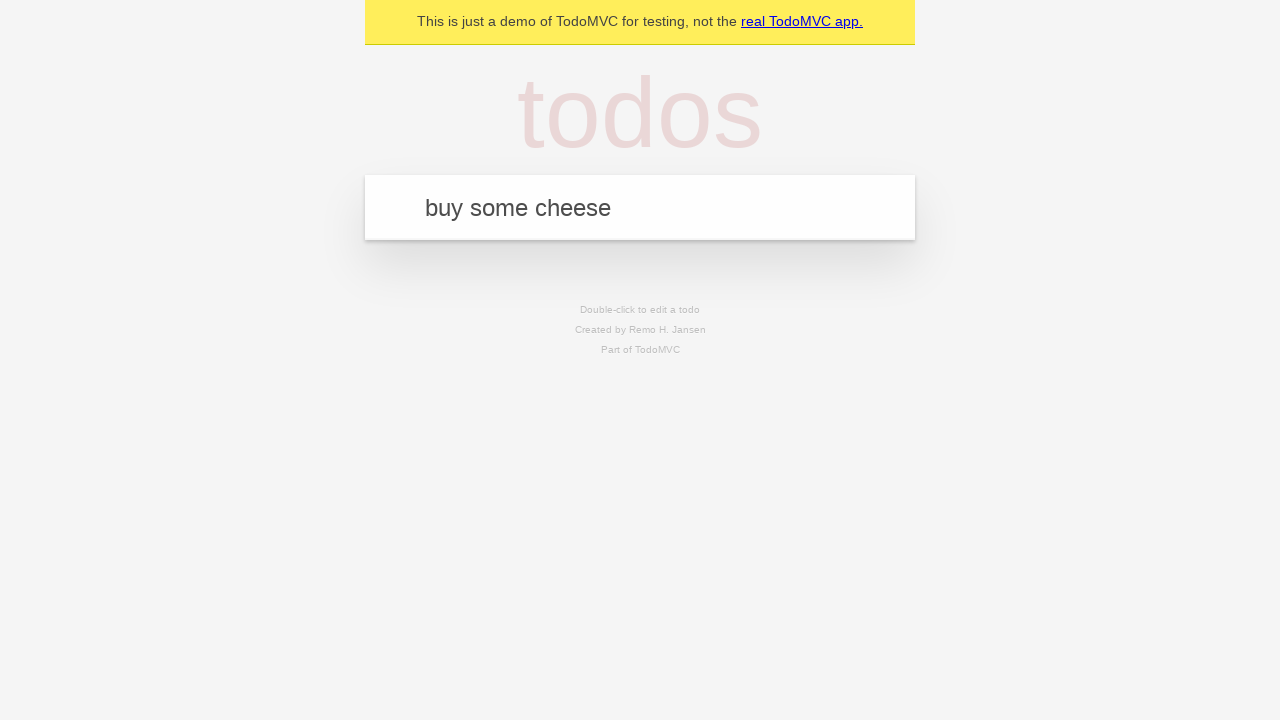

Pressed Enter to add first todo to the list on .new-todo
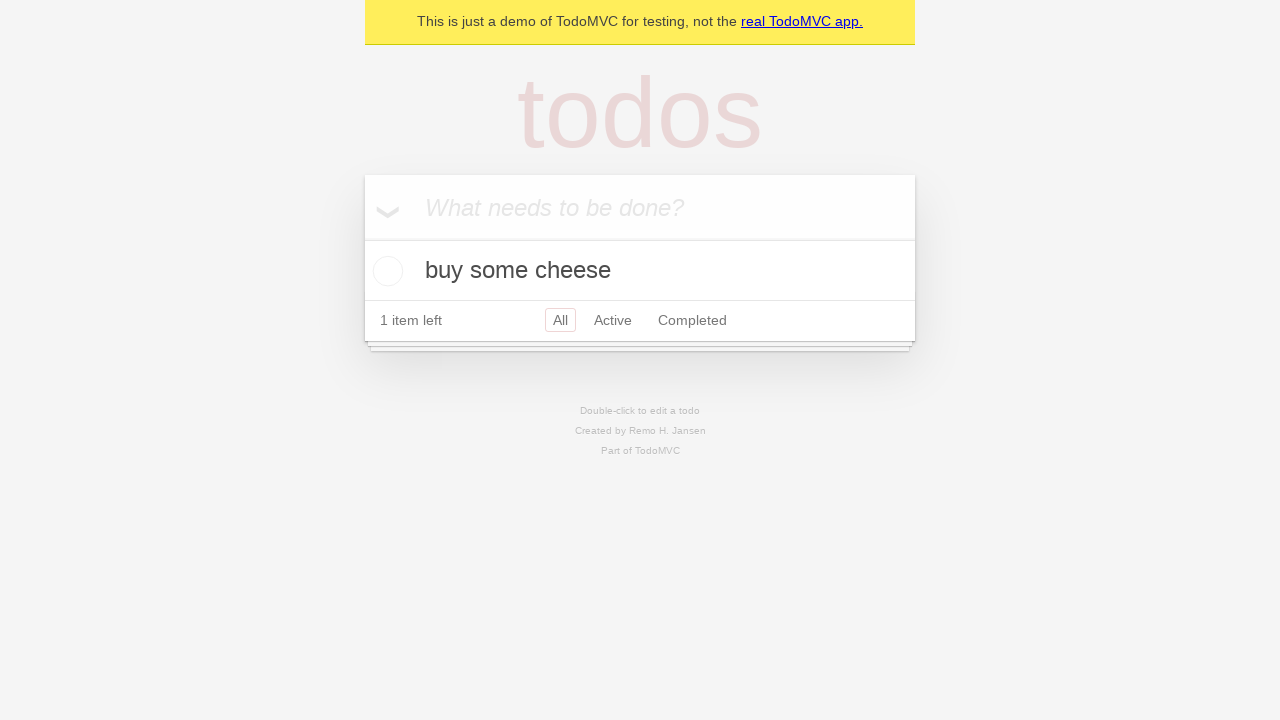

Filled second todo input with 'feed the cat' on .new-todo
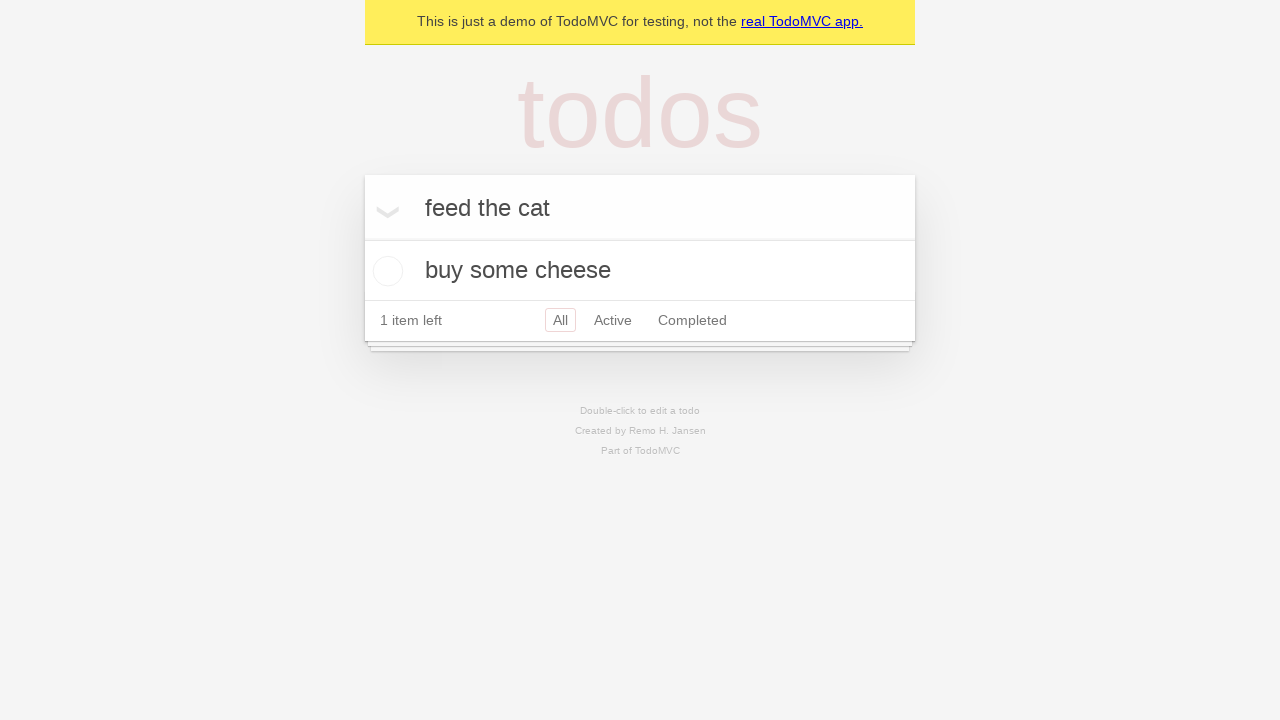

Pressed Enter to add second todo to the list on .new-todo
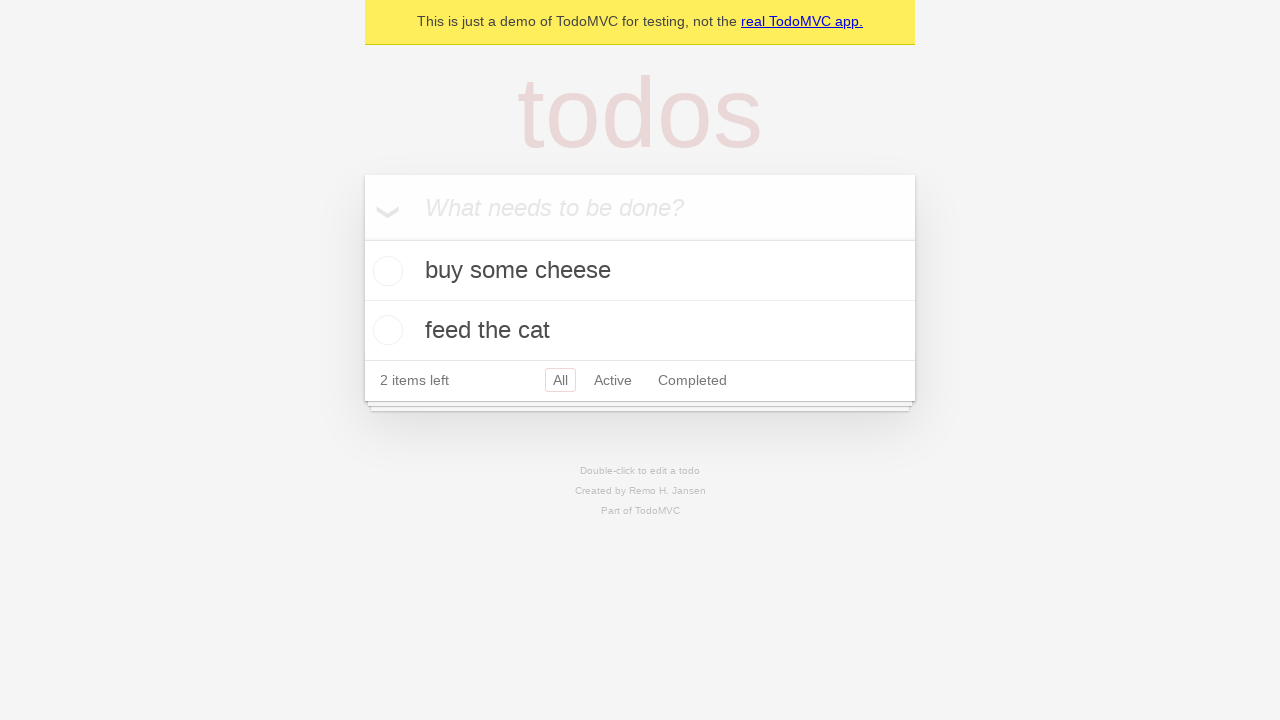

Filled third todo input with 'book a doctors appointment' on .new-todo
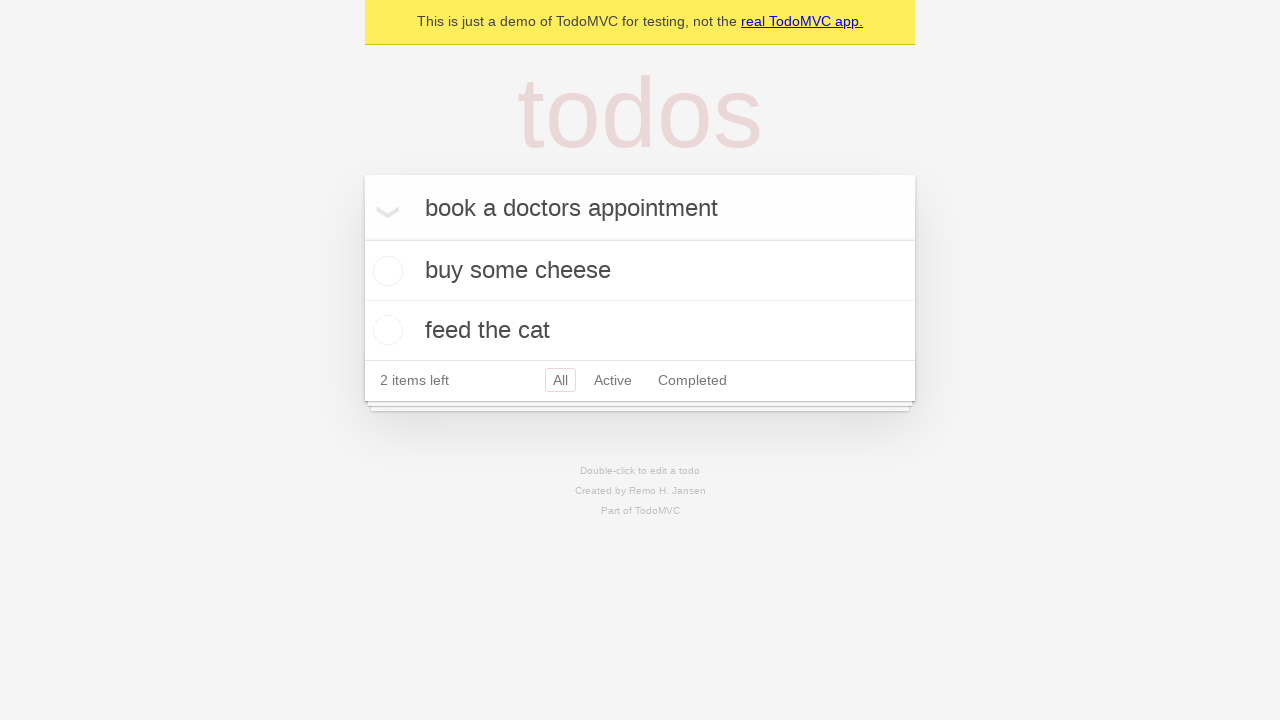

Pressed Enter to add third todo to the list on .new-todo
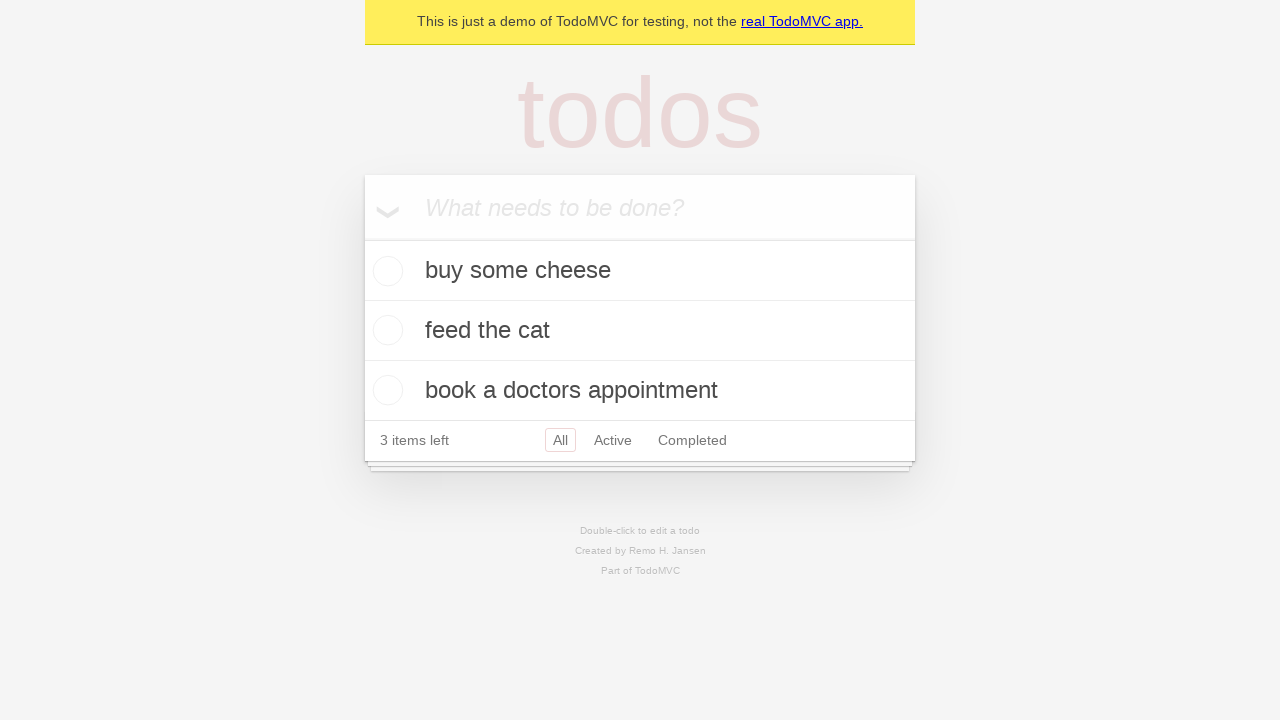

Checked the second todo item as completed at (385, 330) on .todo-list li >> nth=1 >> .toggle
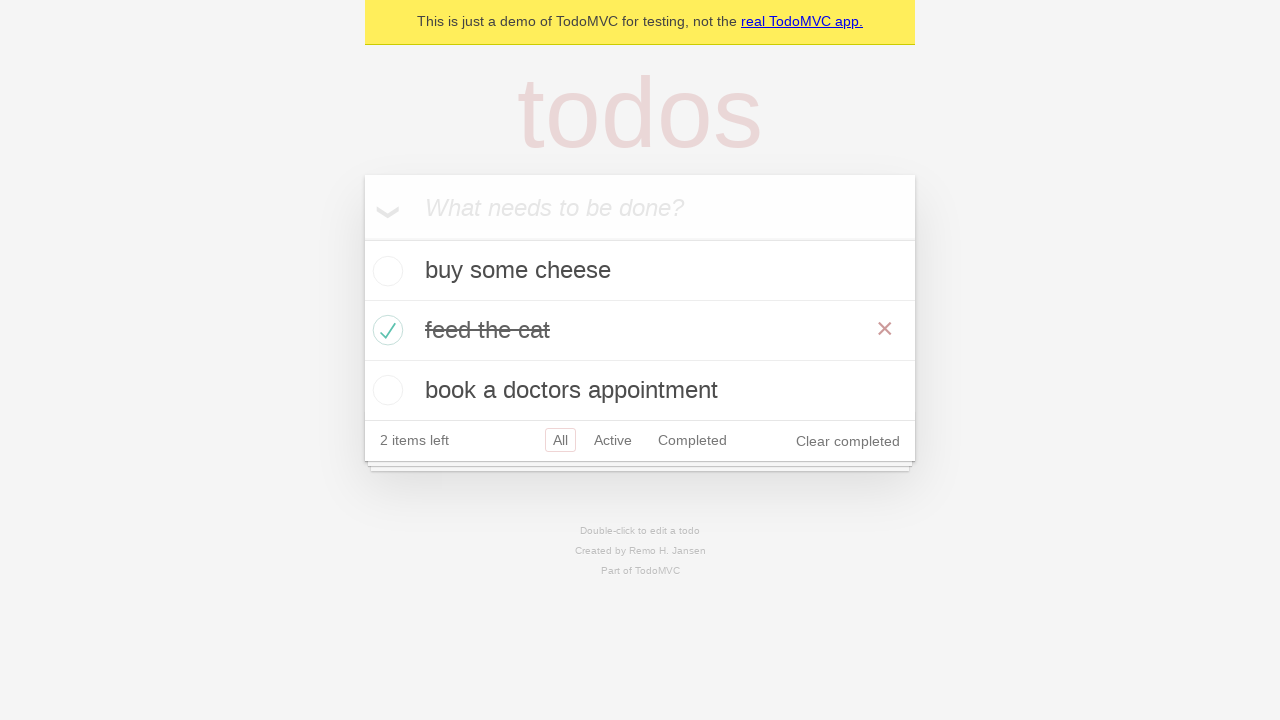

Clicked 'Clear completed' button to remove completed items at (848, 441) on .clear-completed
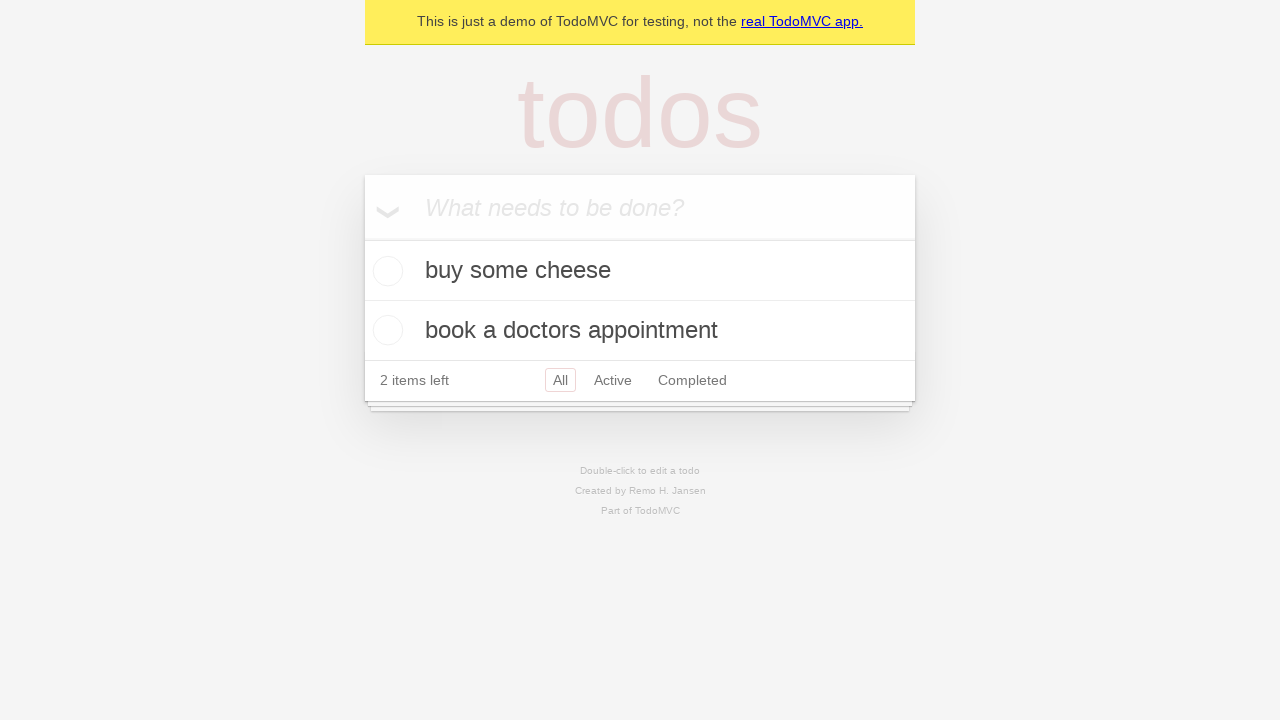

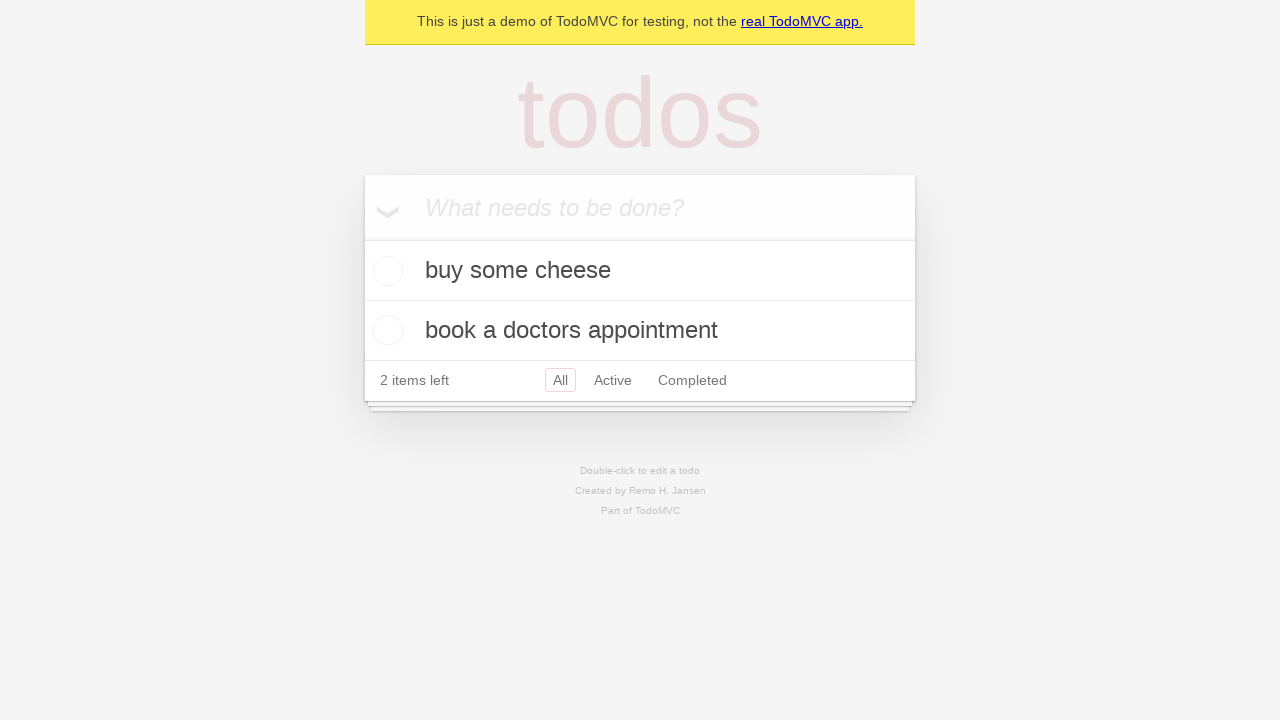